Tests adding multiple todo items to the TodoMVC React application by typing each item and pressing Enter to submit.

Starting URL: https://todomvc.com/examples/react/dist/

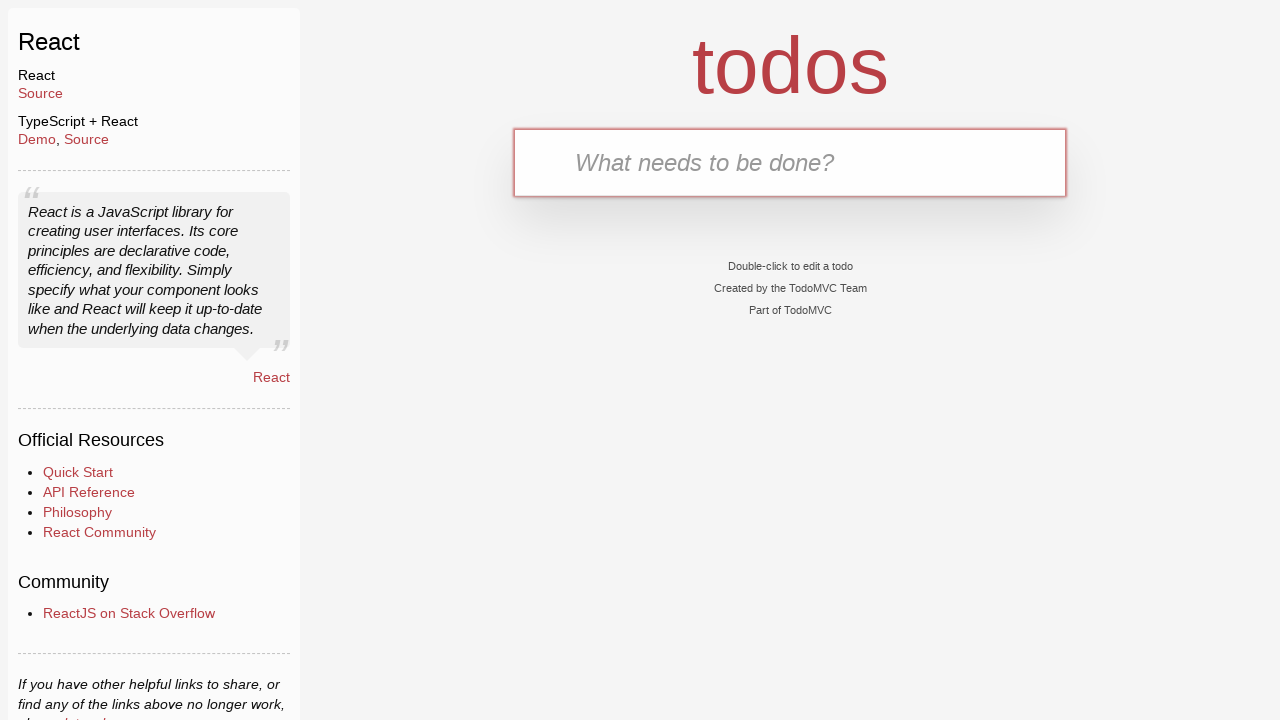

Filled new todo input field with 'test1' on .new-todo
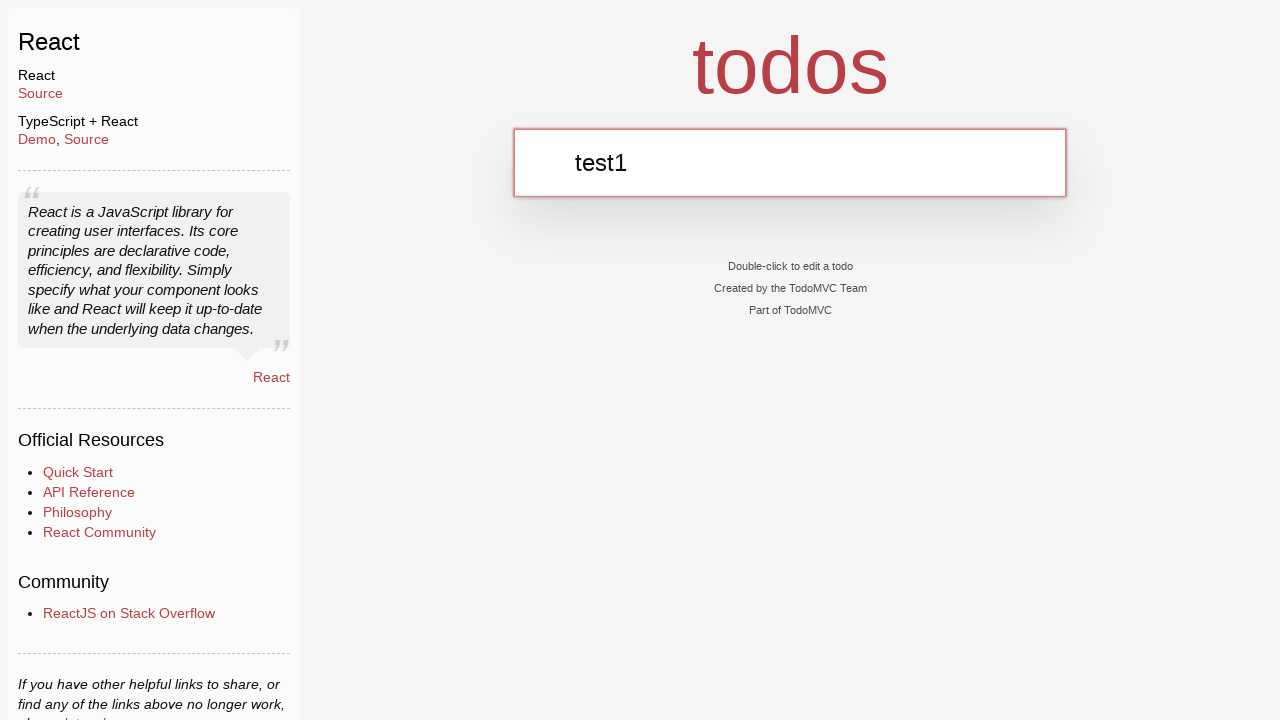

Pressed Enter to add todo item 'test1' to the list on .new-todo
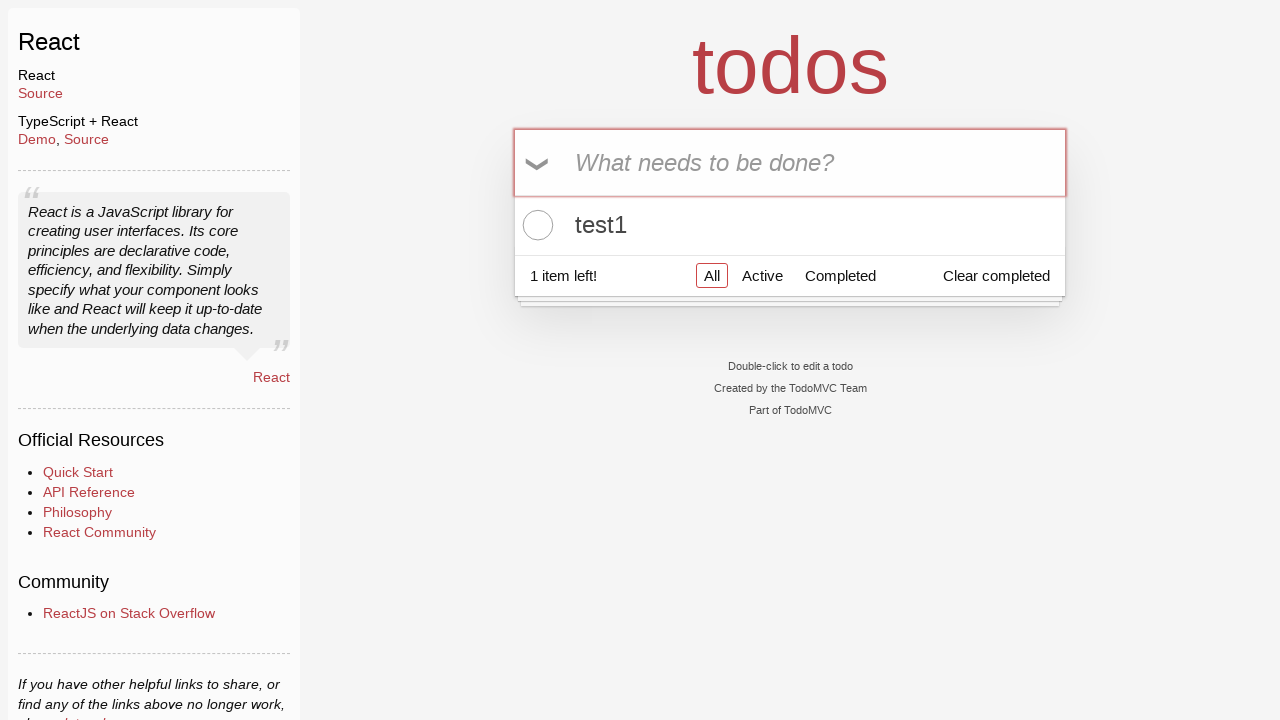

Filled new todo input field with 'test2' on .new-todo
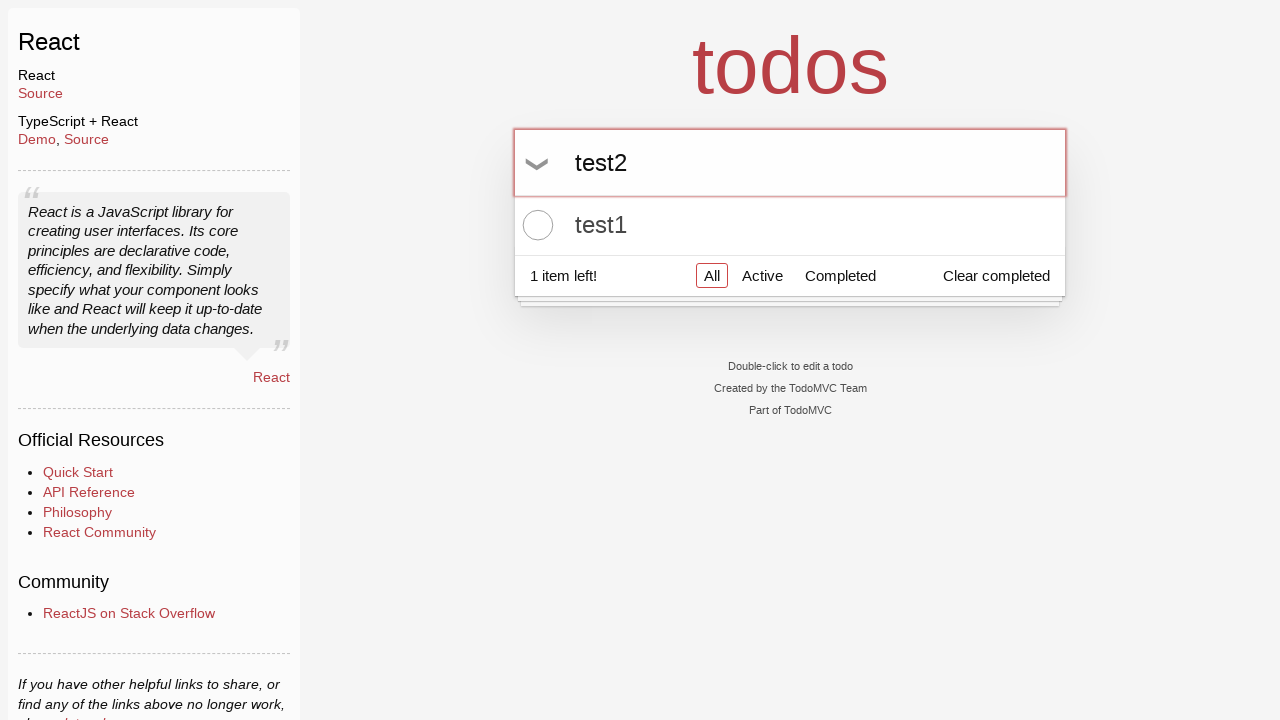

Pressed Enter to add todo item 'test2' to the list on .new-todo
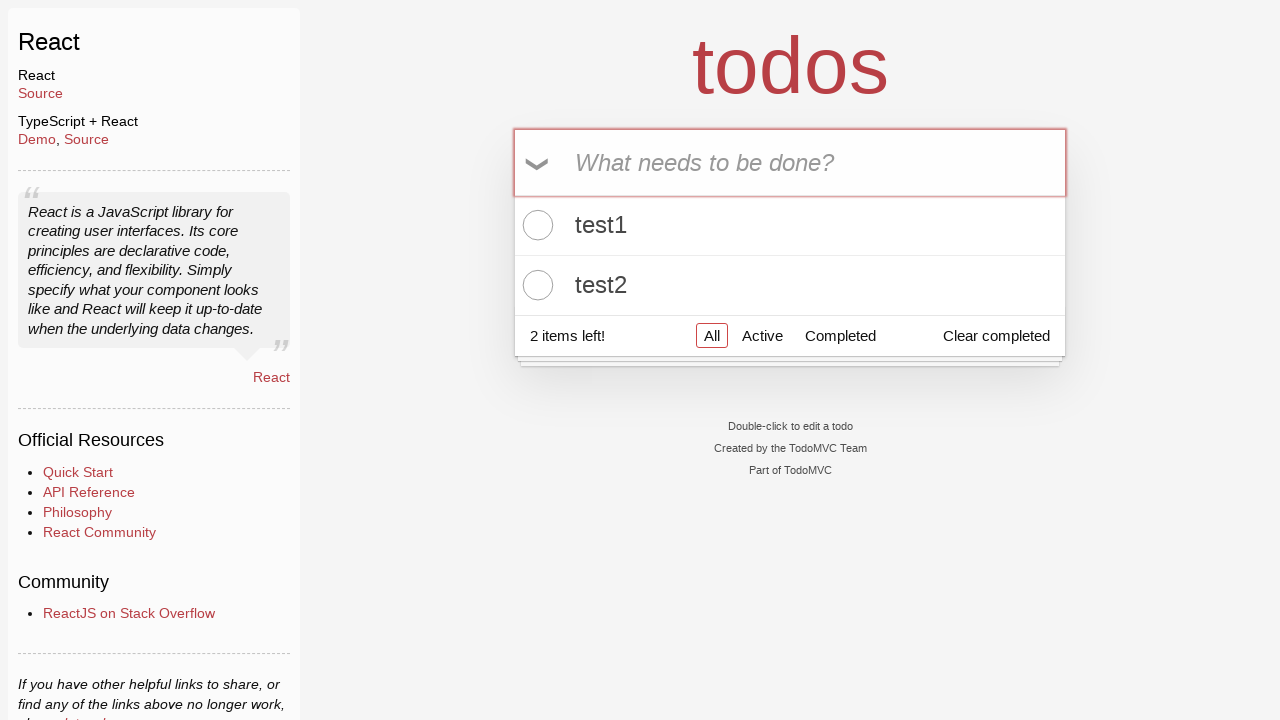

Filled new todo input field with 'test3' on .new-todo
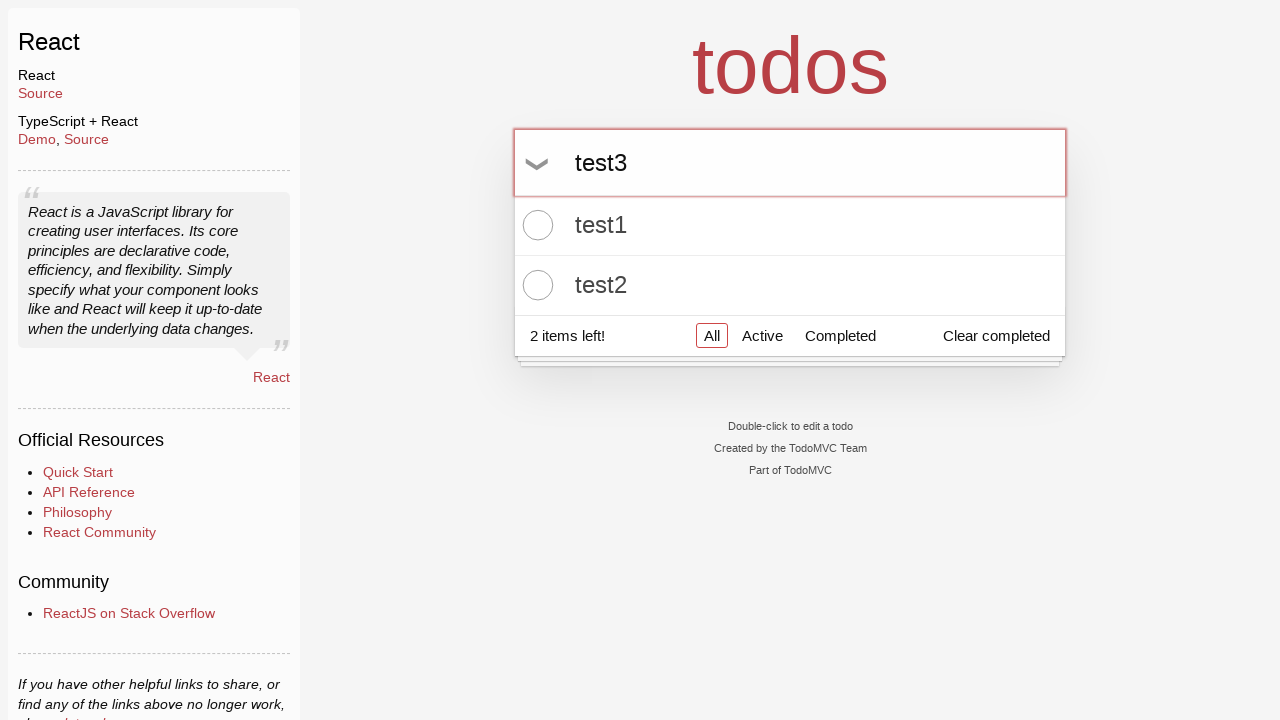

Pressed Enter to add todo item 'test3' to the list on .new-todo
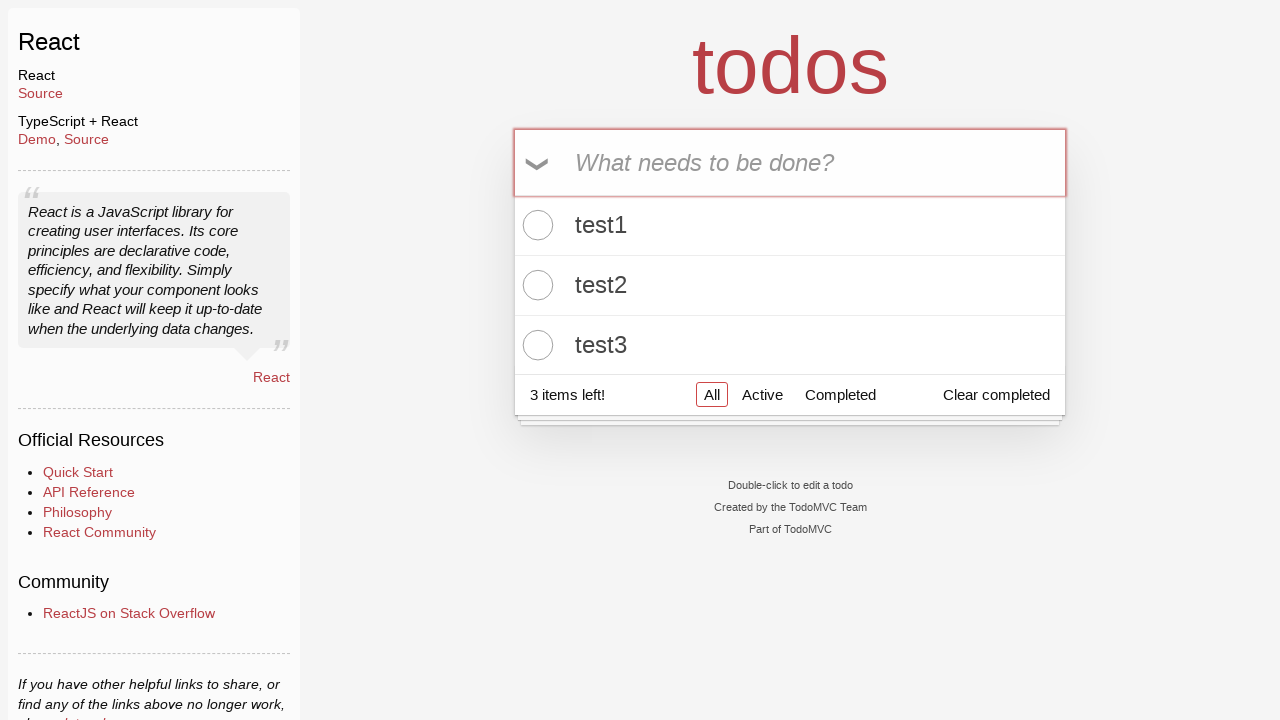

Filled new todo input field with 'test4' on .new-todo
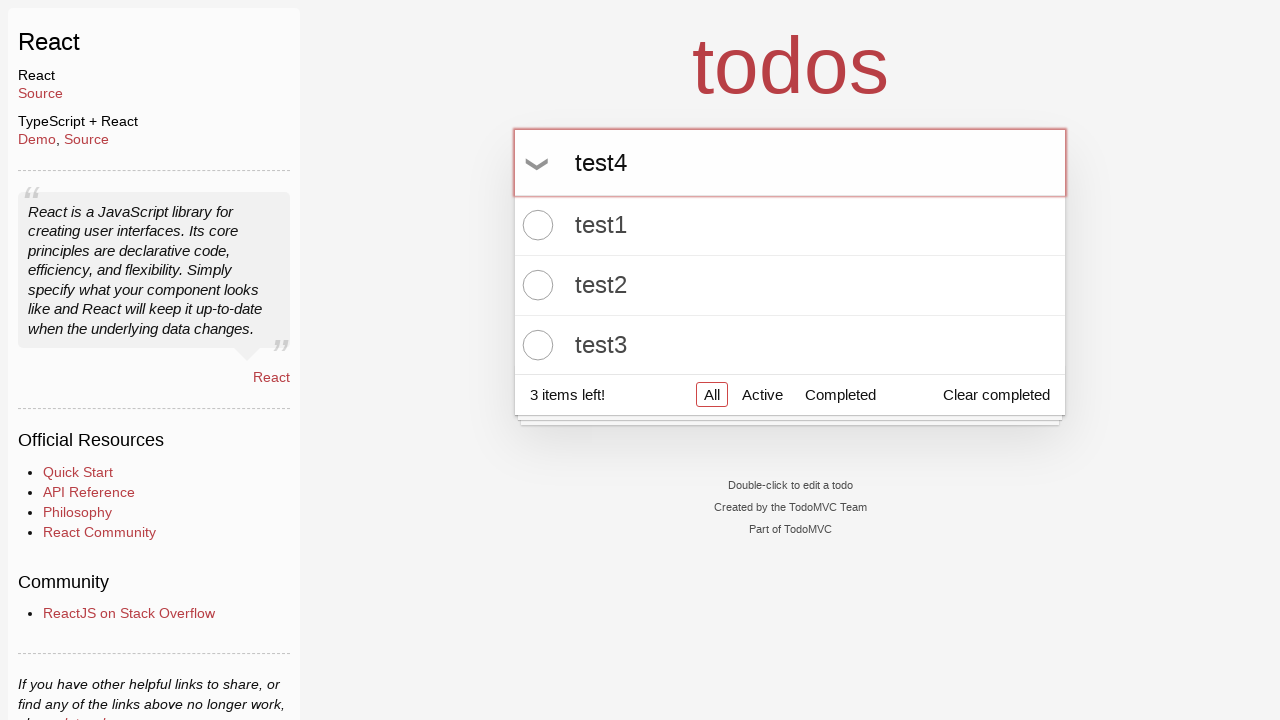

Pressed Enter to add todo item 'test4' to the list on .new-todo
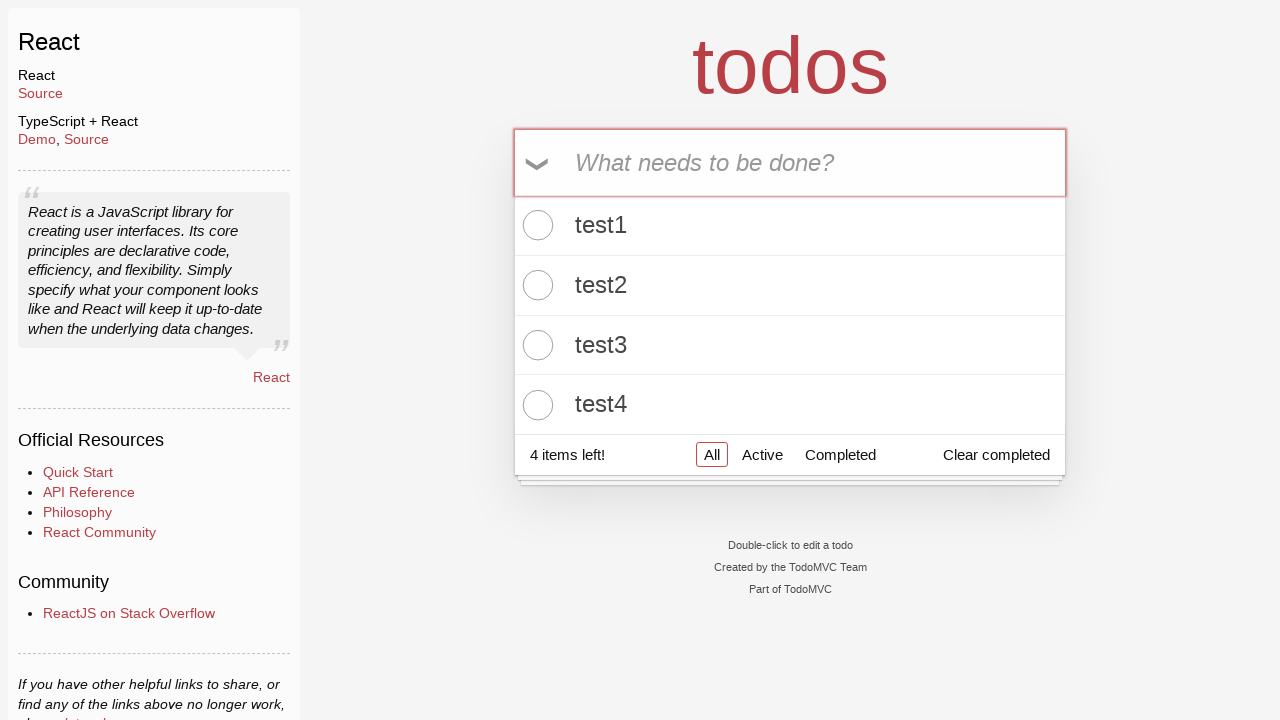

Waited for the last todo item 'test4' to appear in the list
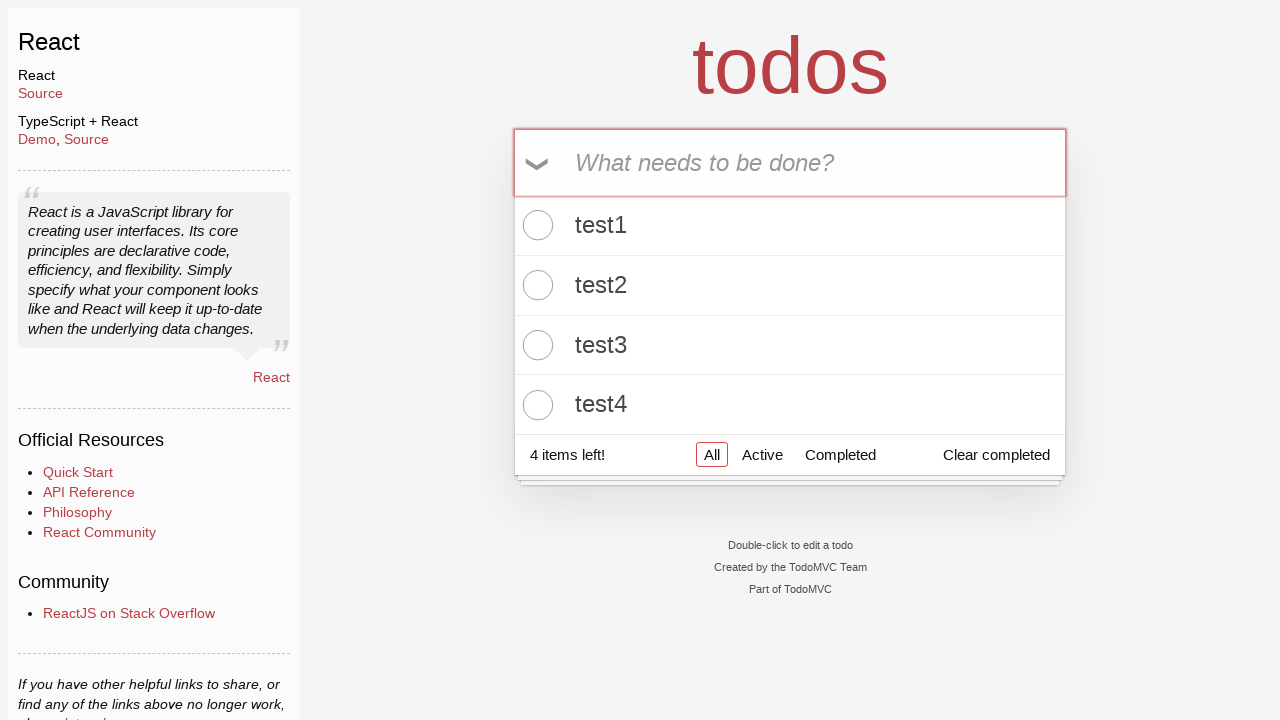

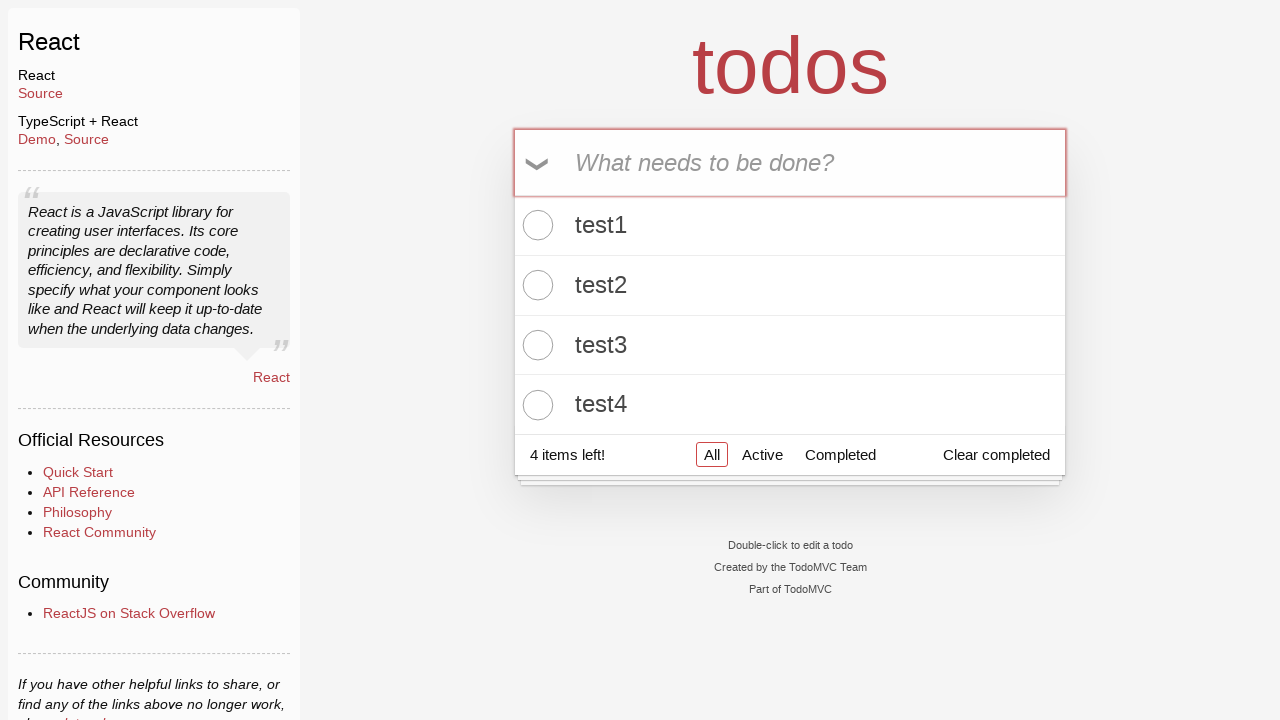